Fills the current address textarea in the practice form

Starting URL: https://demoqa.com/automation-practice-form

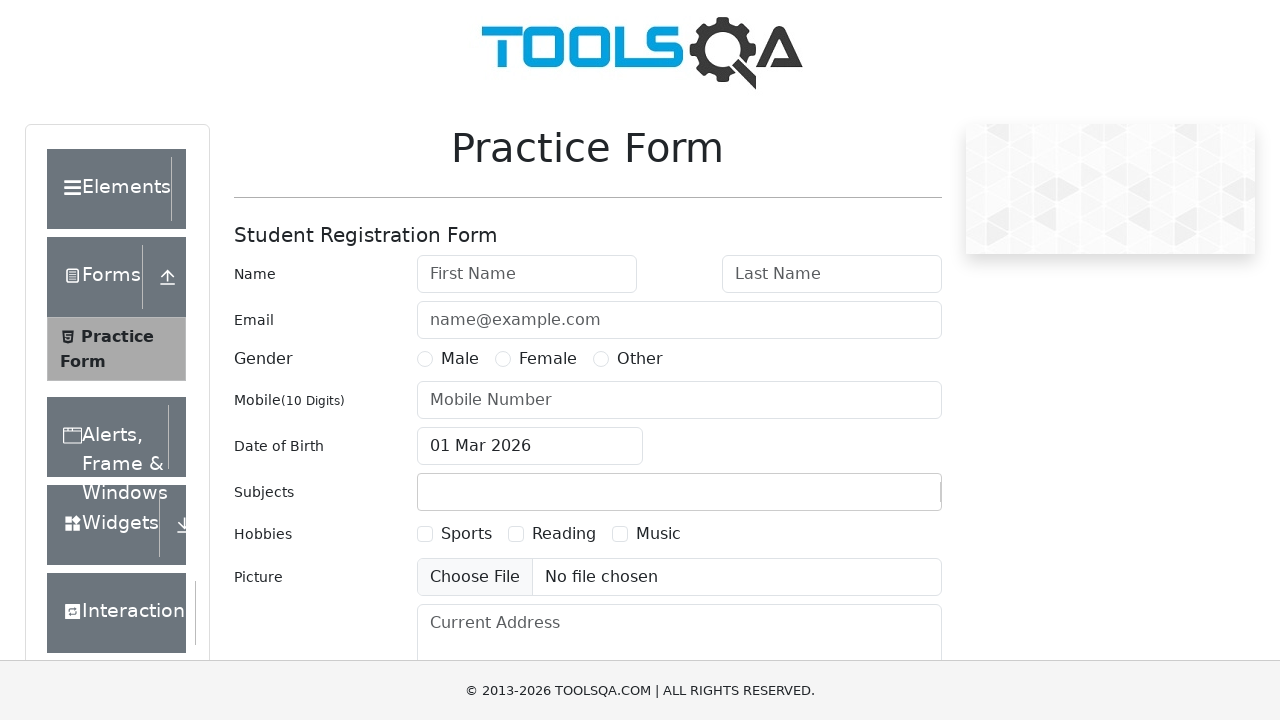

Filled current address textarea with '123 Main St, Springfield' on #currentAddress
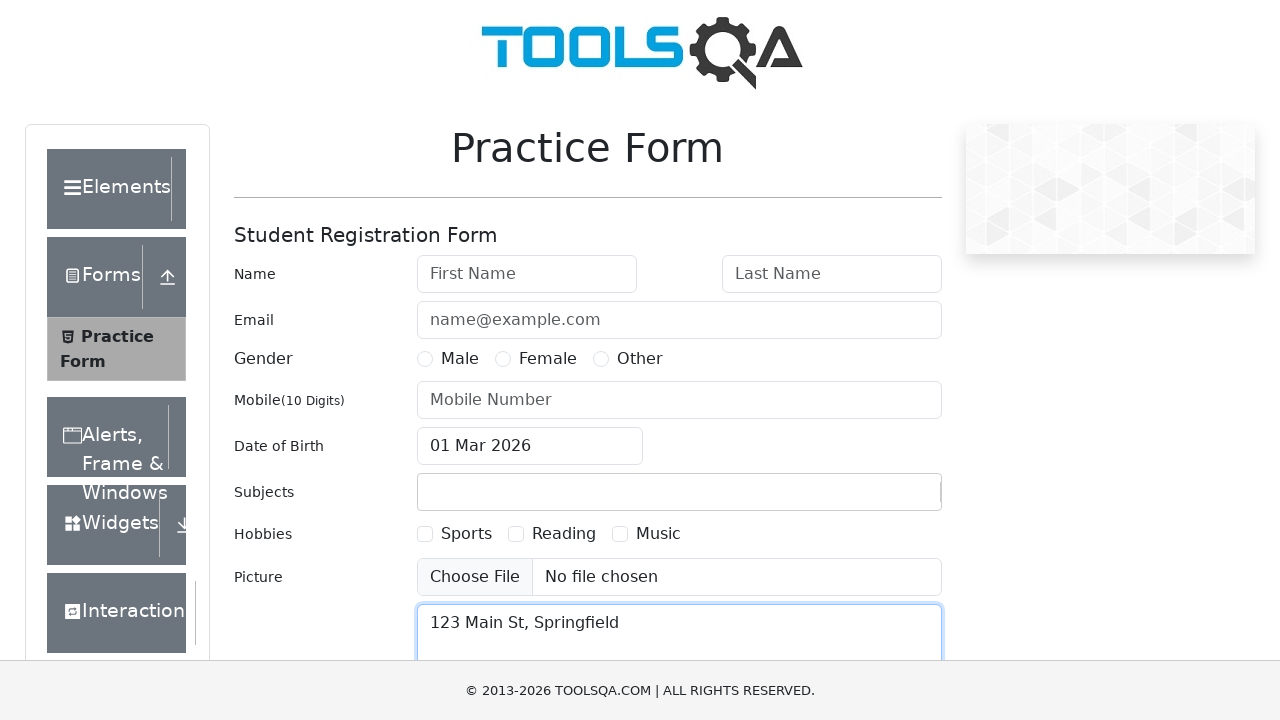

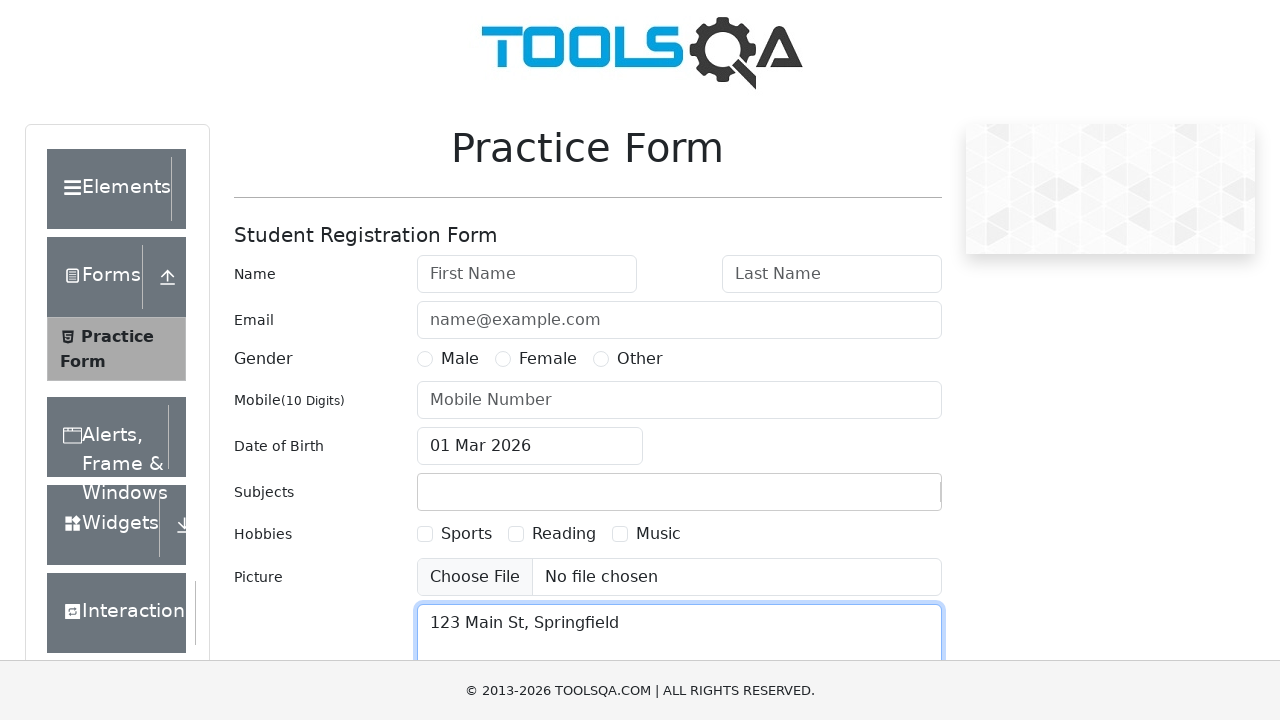